Tests that entered text is trimmed when saving edits.

Starting URL: https://demo.playwright.dev/todomvc

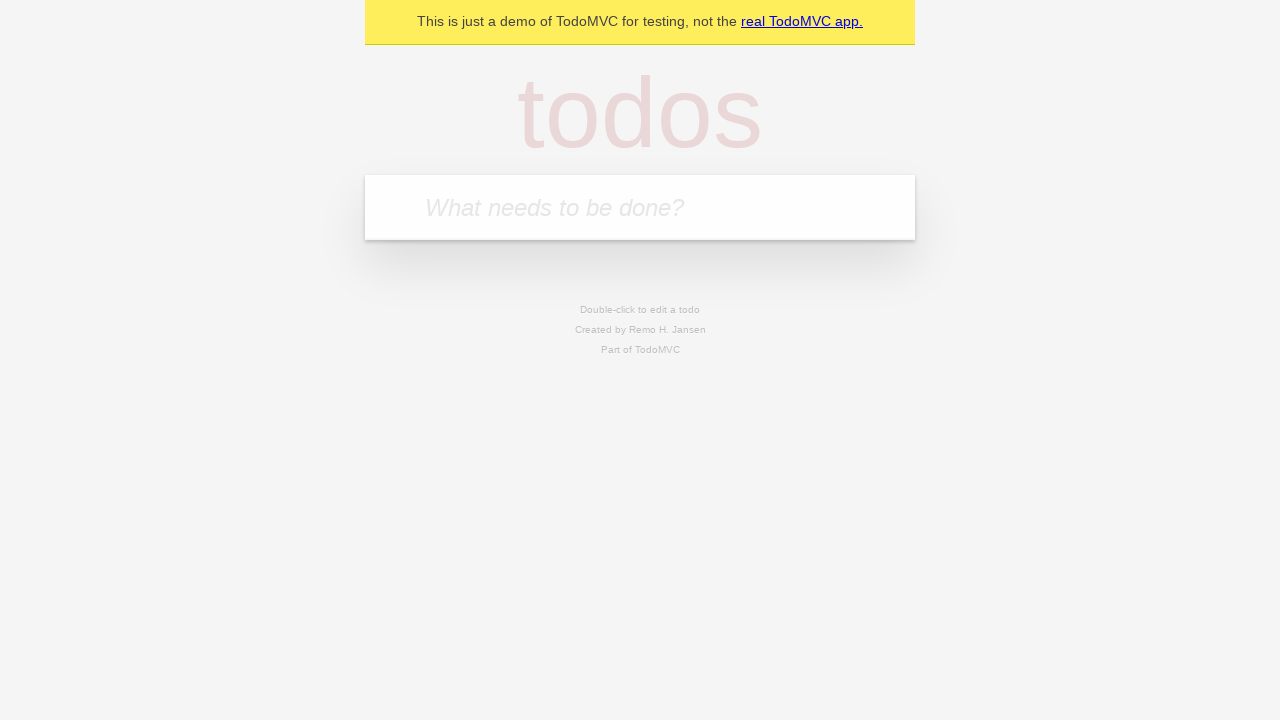

Filled todo input with 'buy some cheese' on internal:attr=[placeholder="What needs to be done?"i]
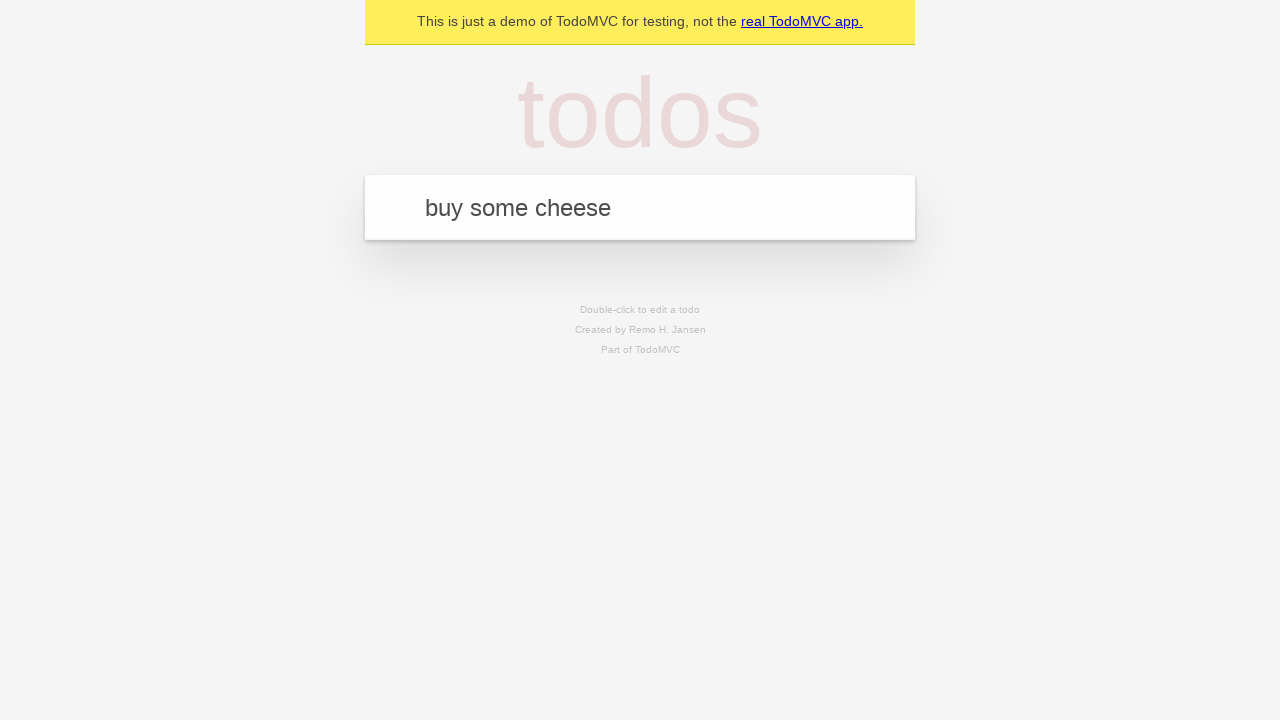

Pressed Enter to create first todo on internal:attr=[placeholder="What needs to be done?"i]
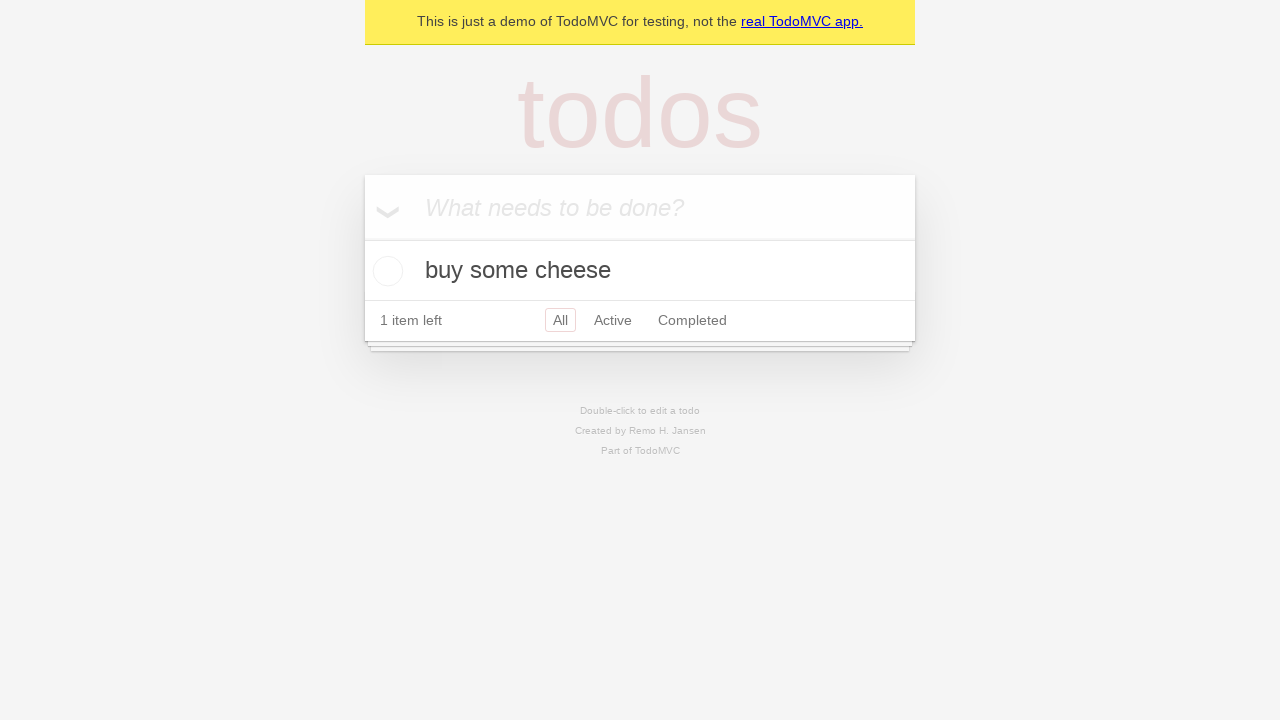

Filled todo input with 'feed the cat' on internal:attr=[placeholder="What needs to be done?"i]
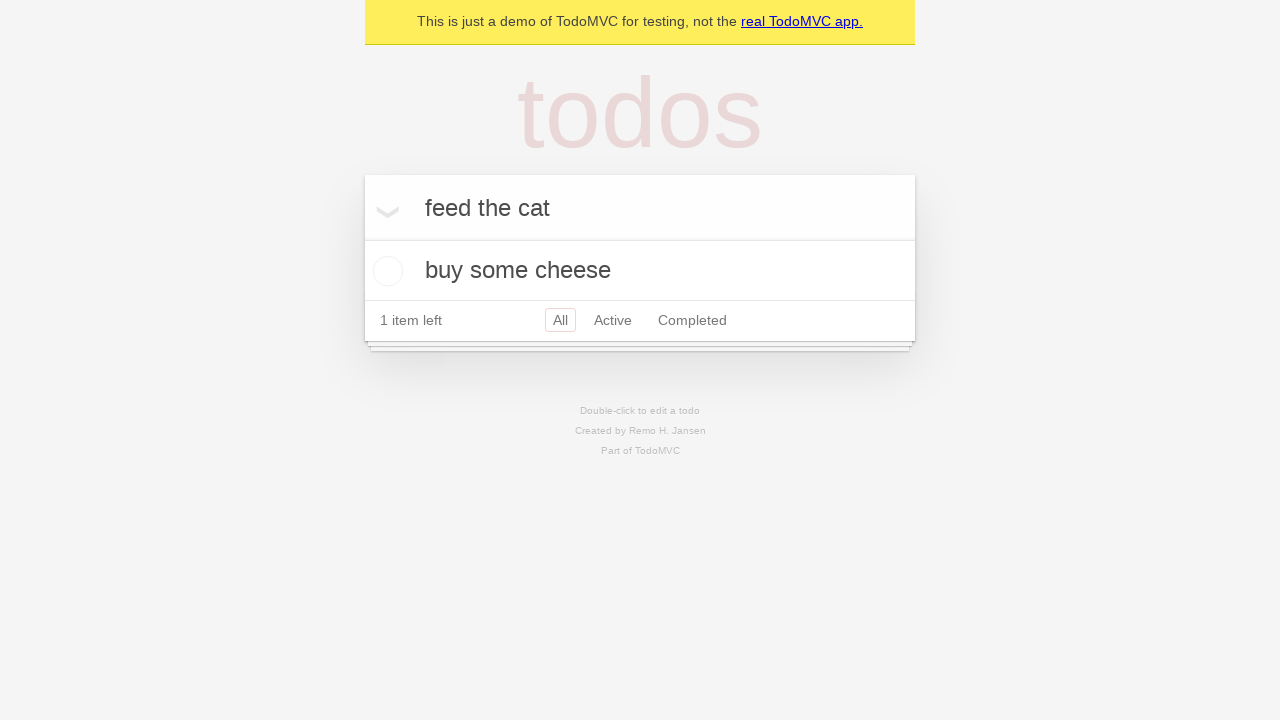

Pressed Enter to create second todo on internal:attr=[placeholder="What needs to be done?"i]
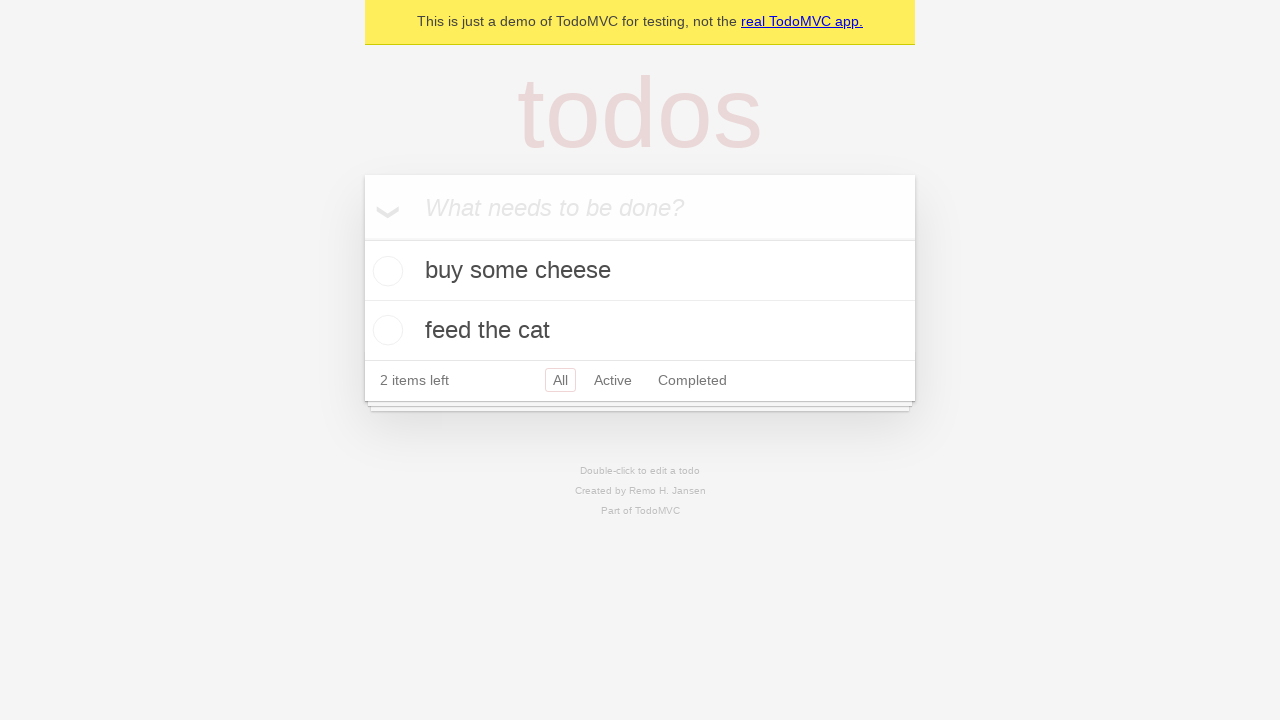

Filled todo input with 'book a doctors appointment' on internal:attr=[placeholder="What needs to be done?"i]
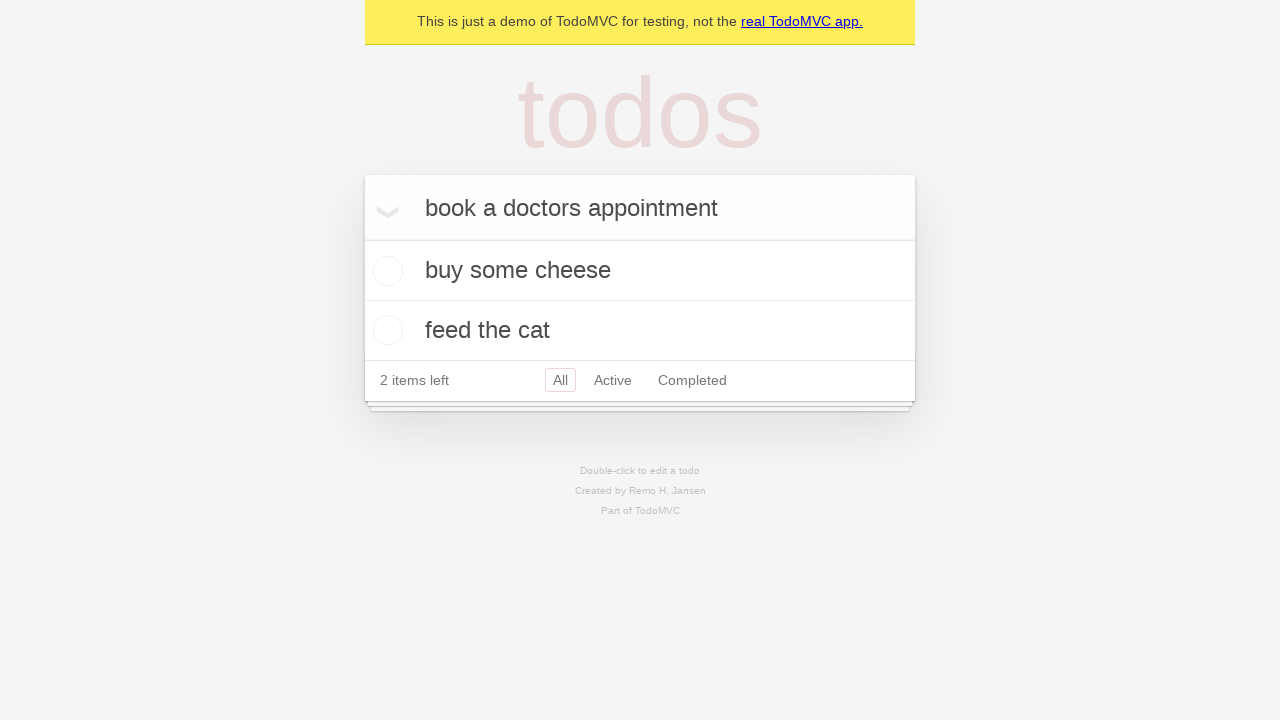

Pressed Enter to create third todo on internal:attr=[placeholder="What needs to be done?"i]
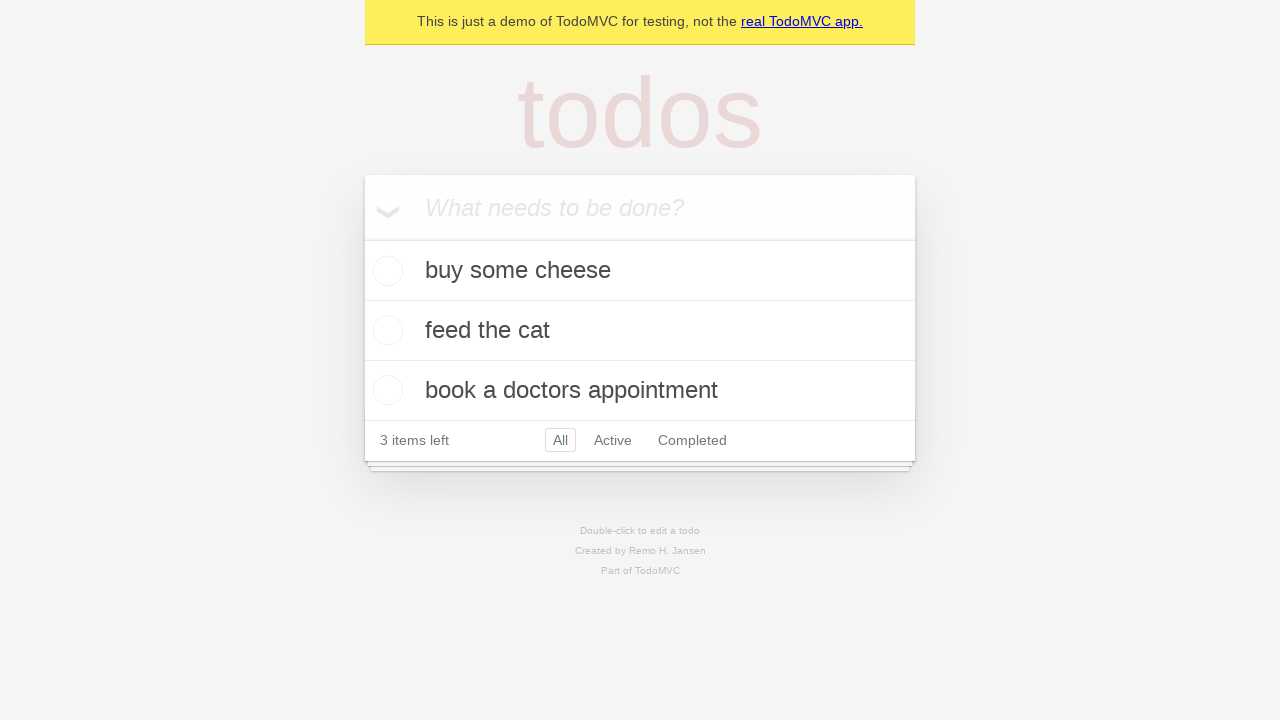

Double-clicked second todo to enter edit mode at (640, 331) on internal:testid=[data-testid="todo-item"s] >> nth=1
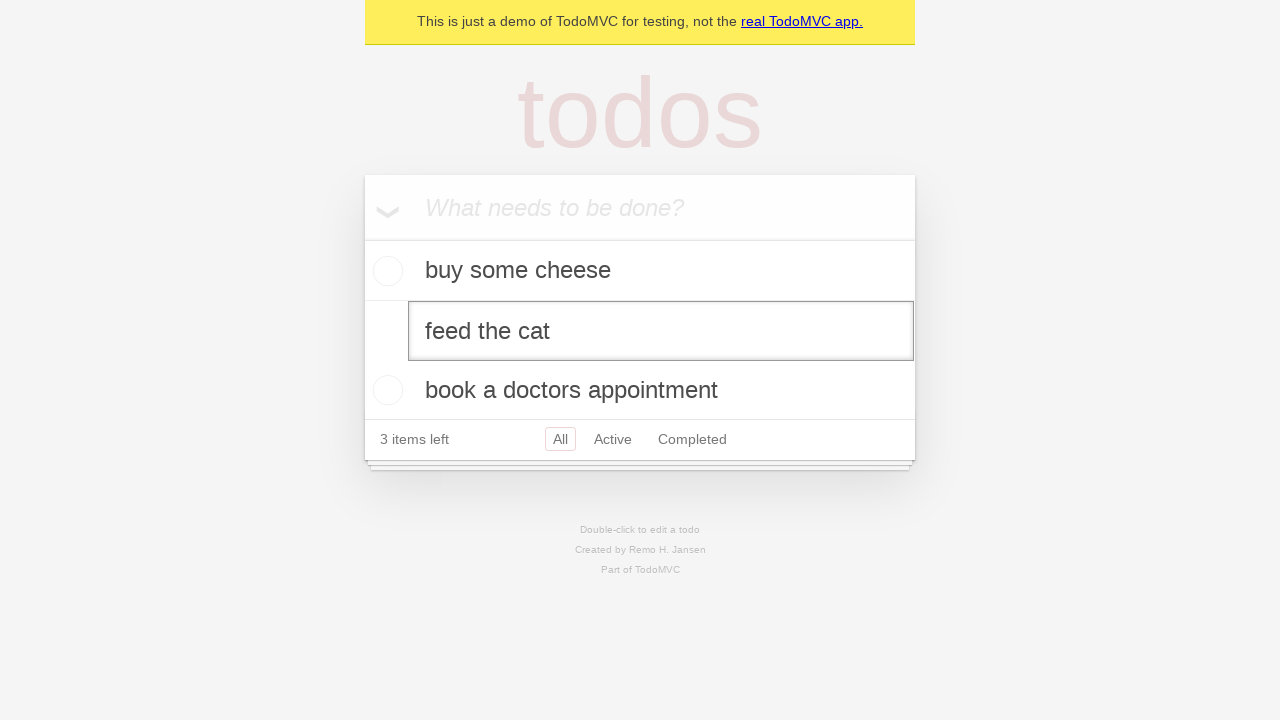

Filled edit field with '    buy some sausages    ' (with whitespace) on internal:testid=[data-testid="todo-item"s] >> nth=1 >> internal:role=textbox[nam
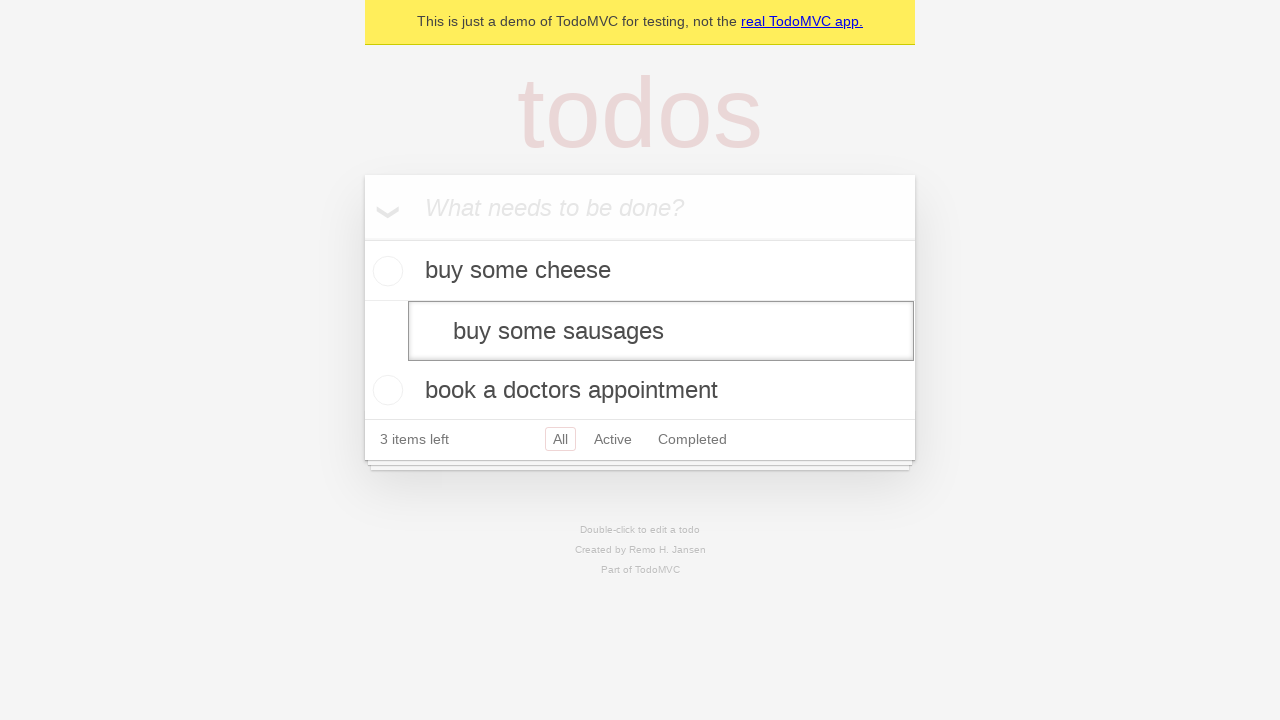

Pressed Enter to save edited todo with trimmed text on internal:testid=[data-testid="todo-item"s] >> nth=1 >> internal:role=textbox[nam
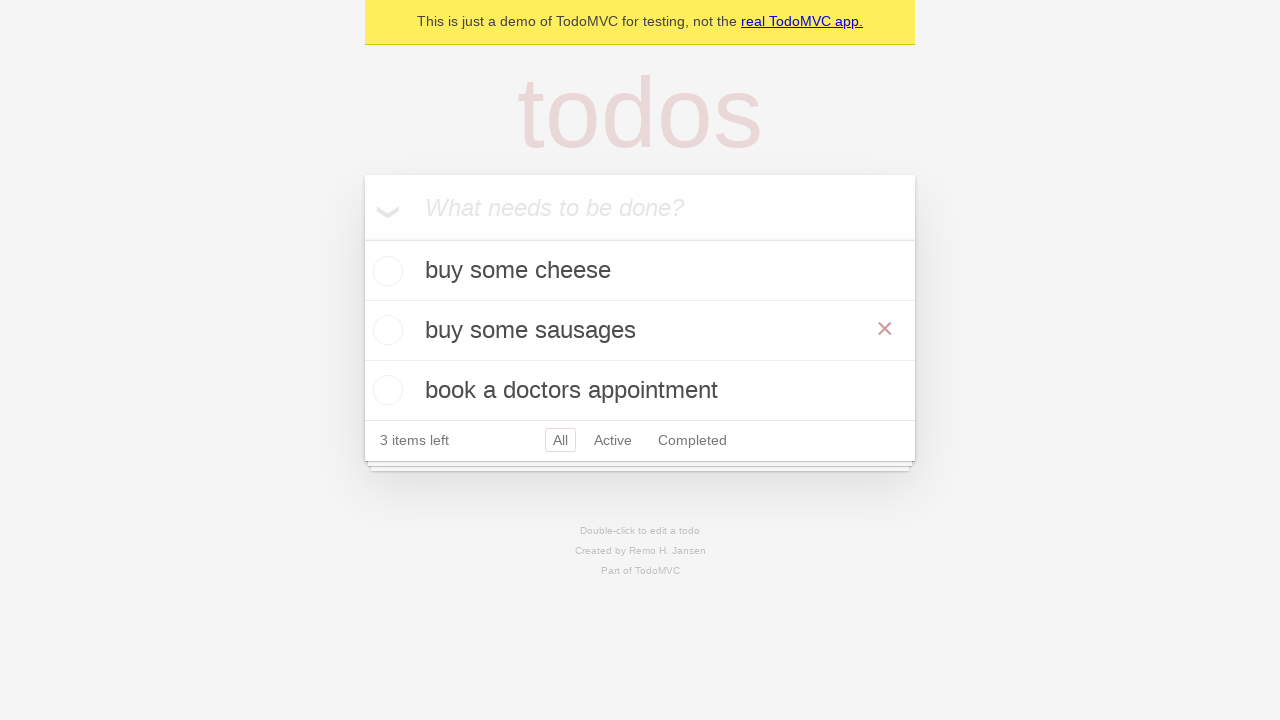

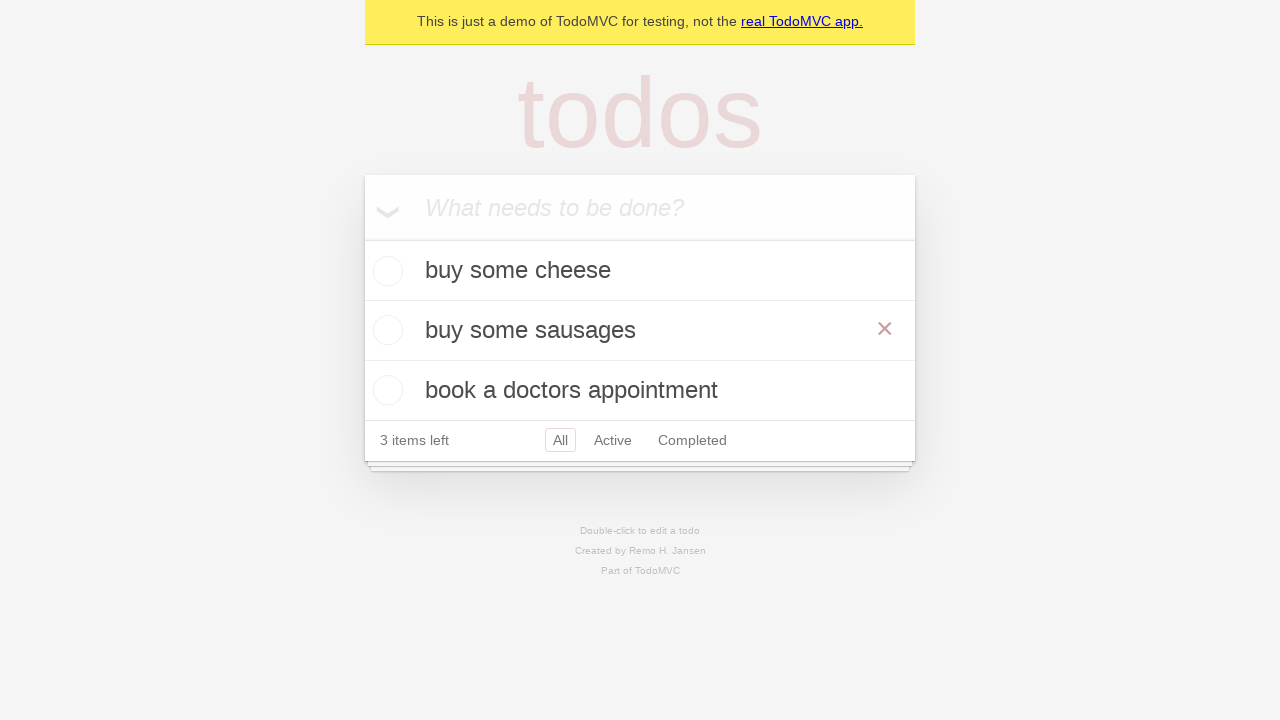